Tests checkbox functionality by navigating to the checkboxes page, verifying two checkboxes exist, and toggling their checked states

Starting URL: http://the-internet.herokuapp.com

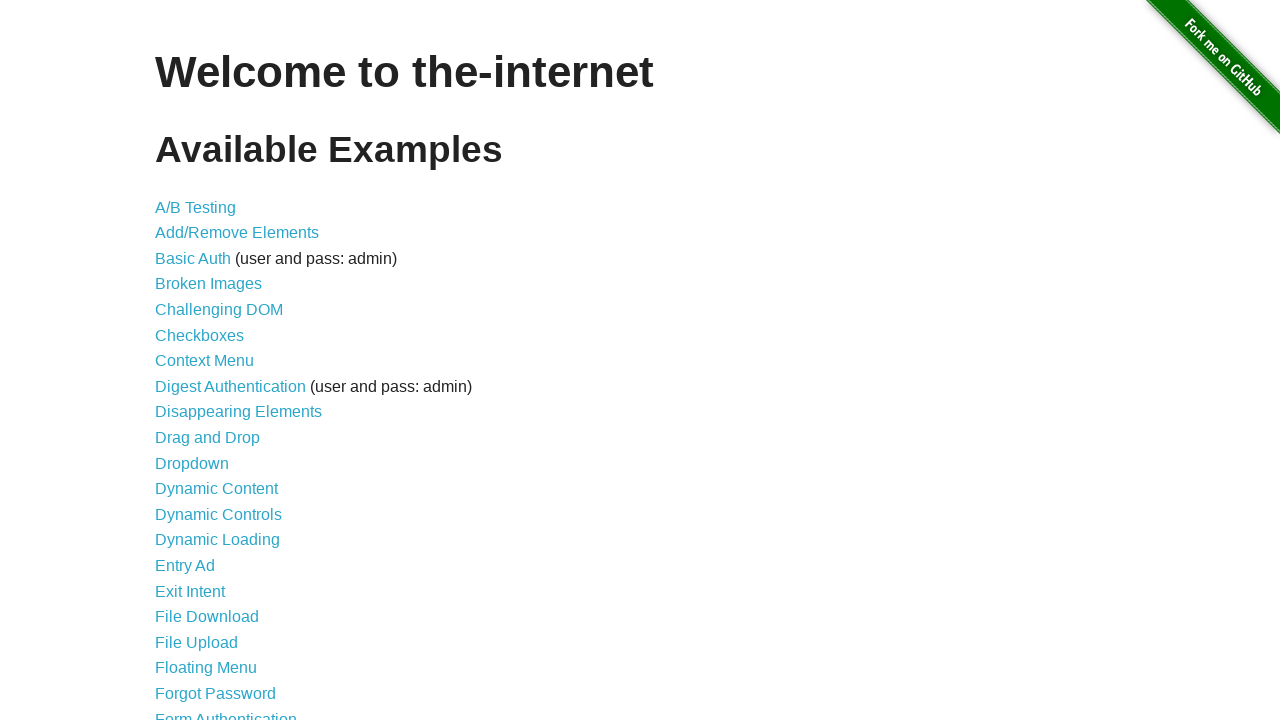

Clicked on the Checkboxes link at (200, 335) on text=Checkboxes
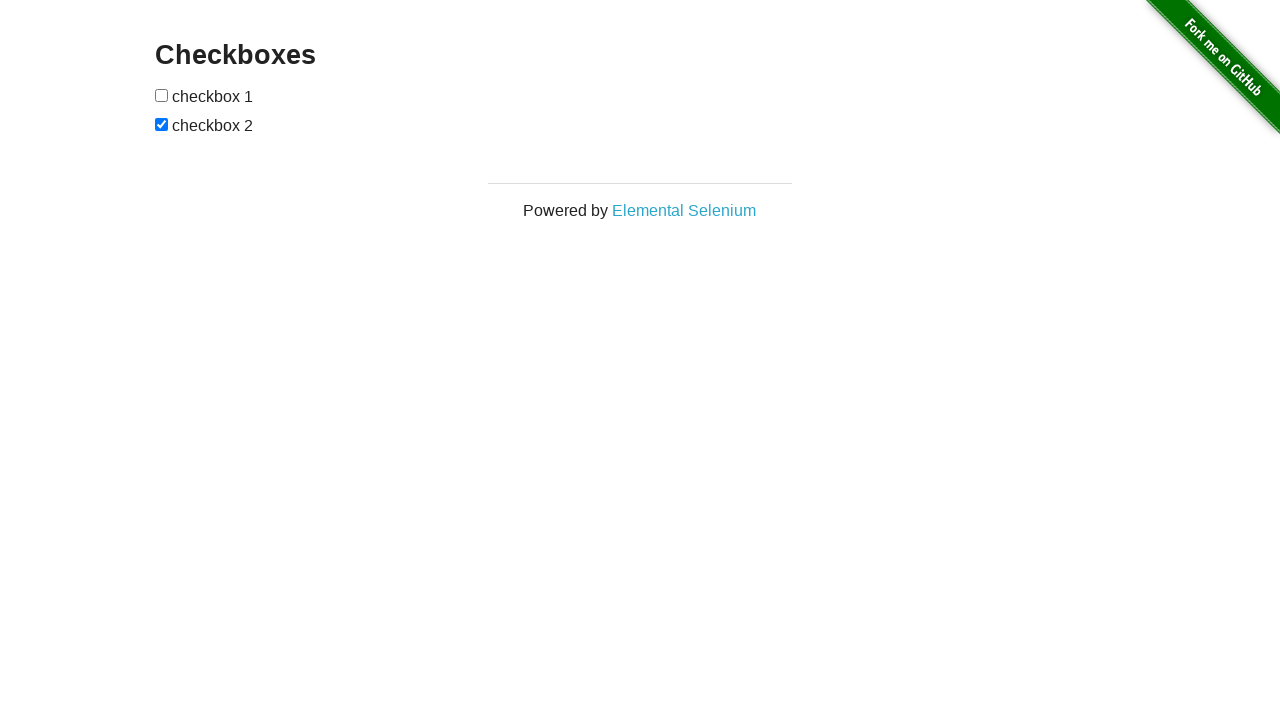

Checkboxes loaded and became visible
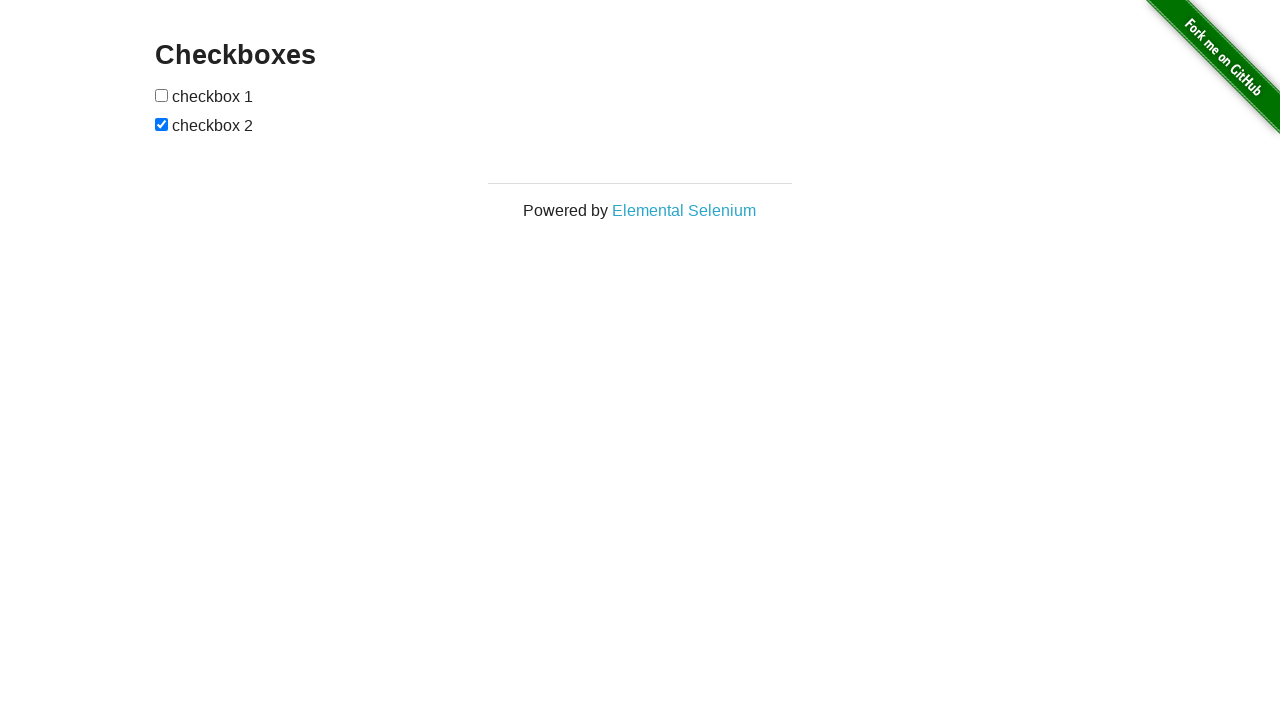

Located all checkboxes on the page
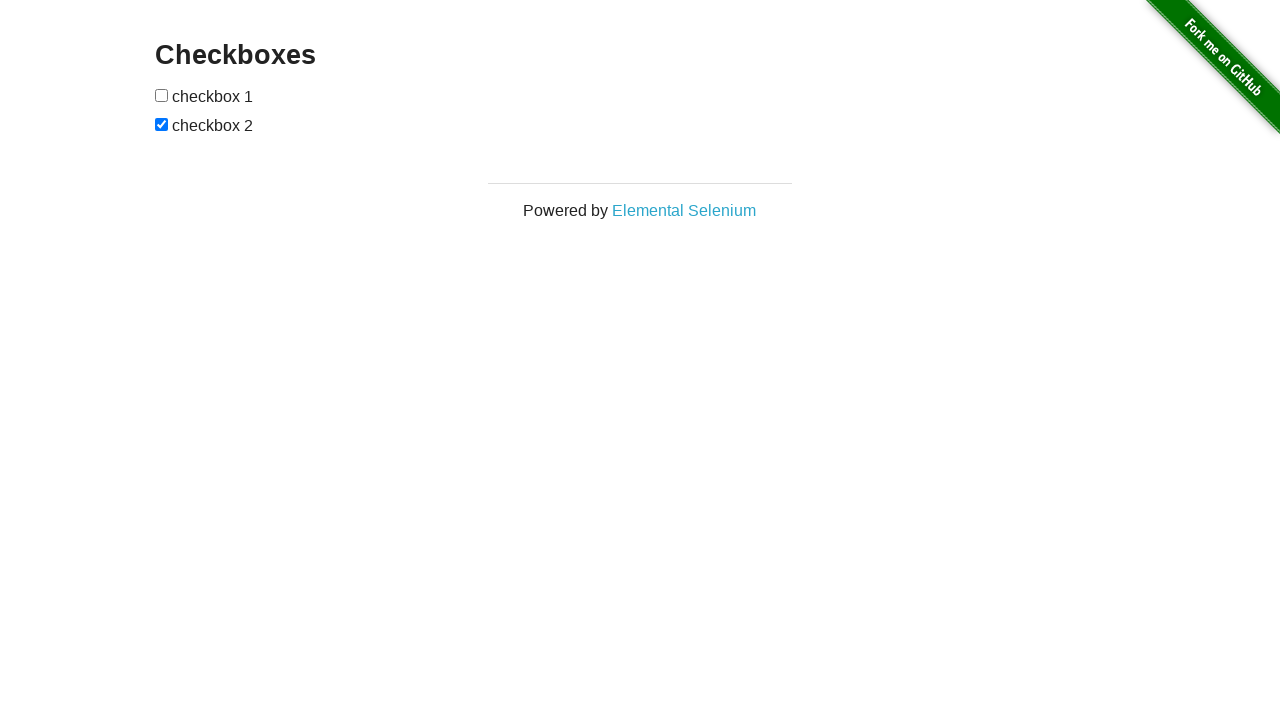

Verified that exactly 2 checkboxes exist
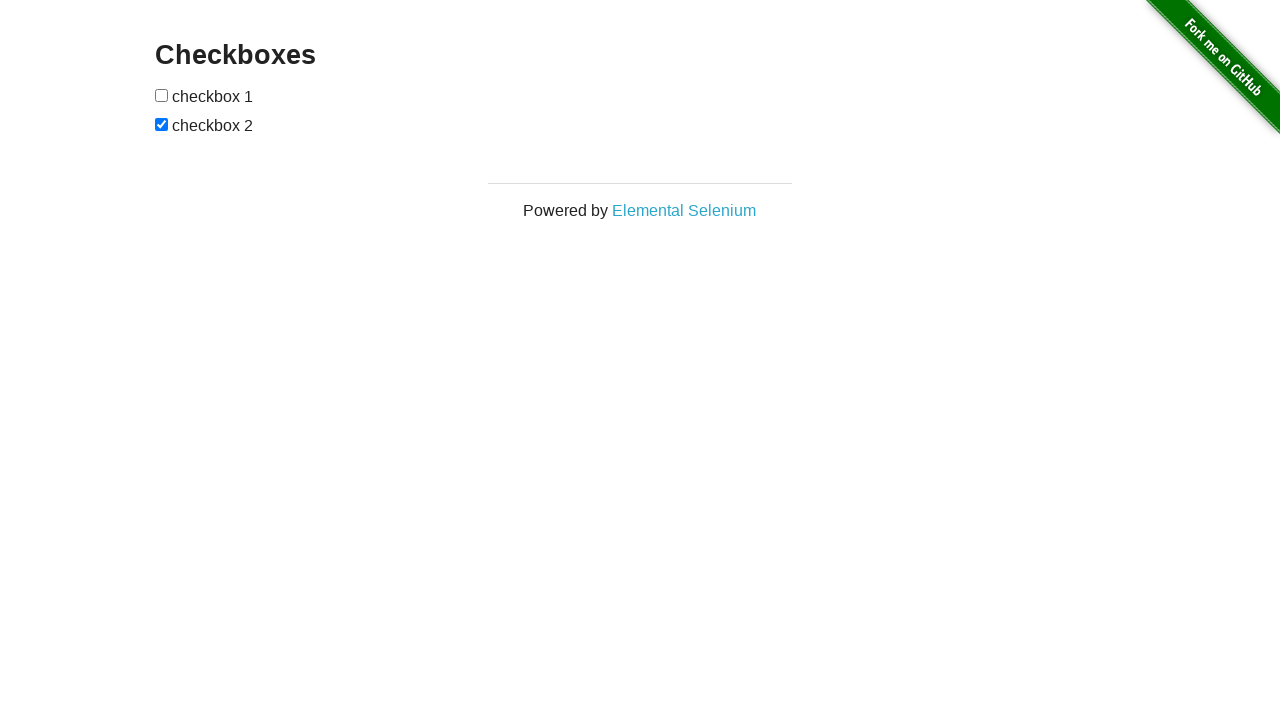

Verified that the first checkbox is unchecked
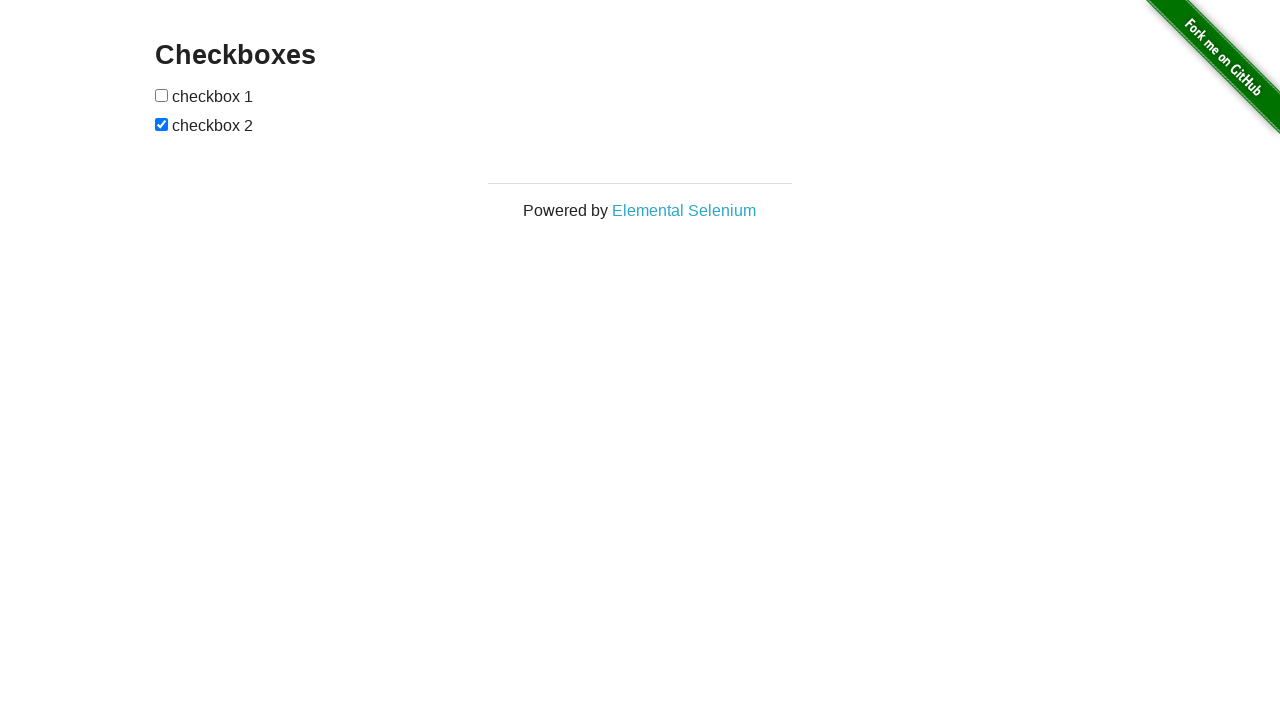

Clicked the first checkbox to check it at (162, 95) on [type=checkbox] >> nth=0
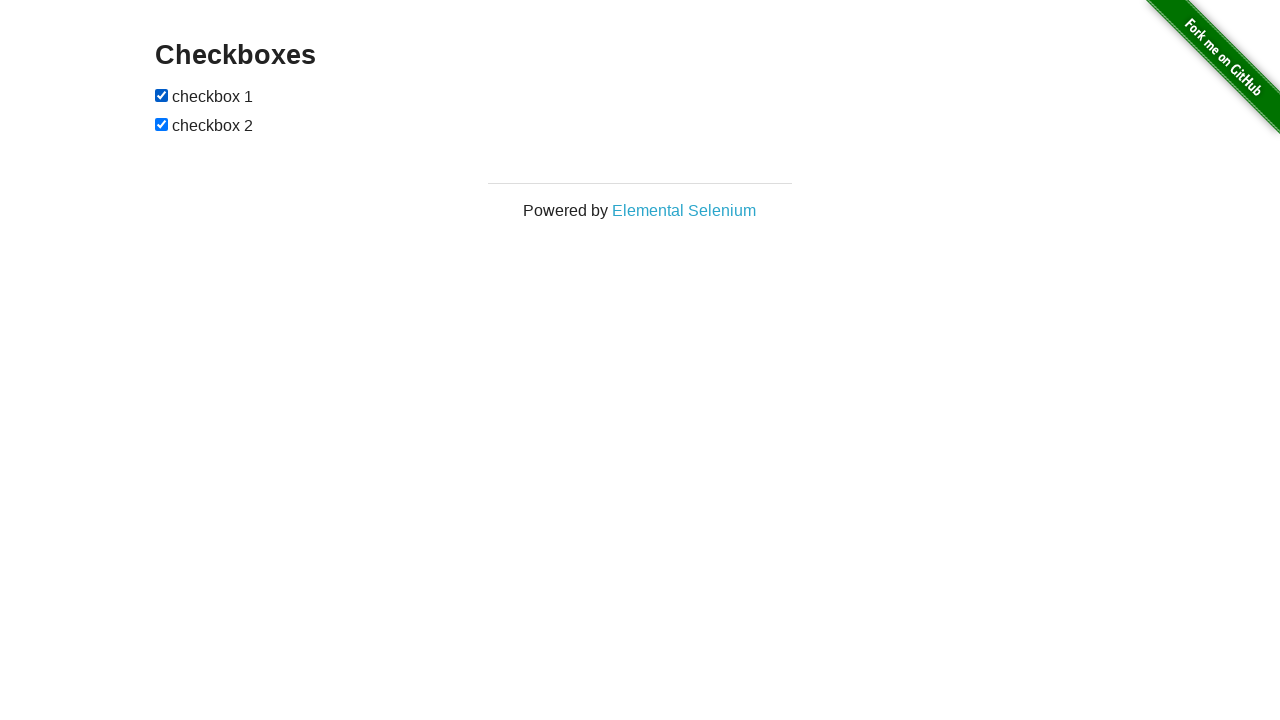

Verified that the first checkbox is now checked
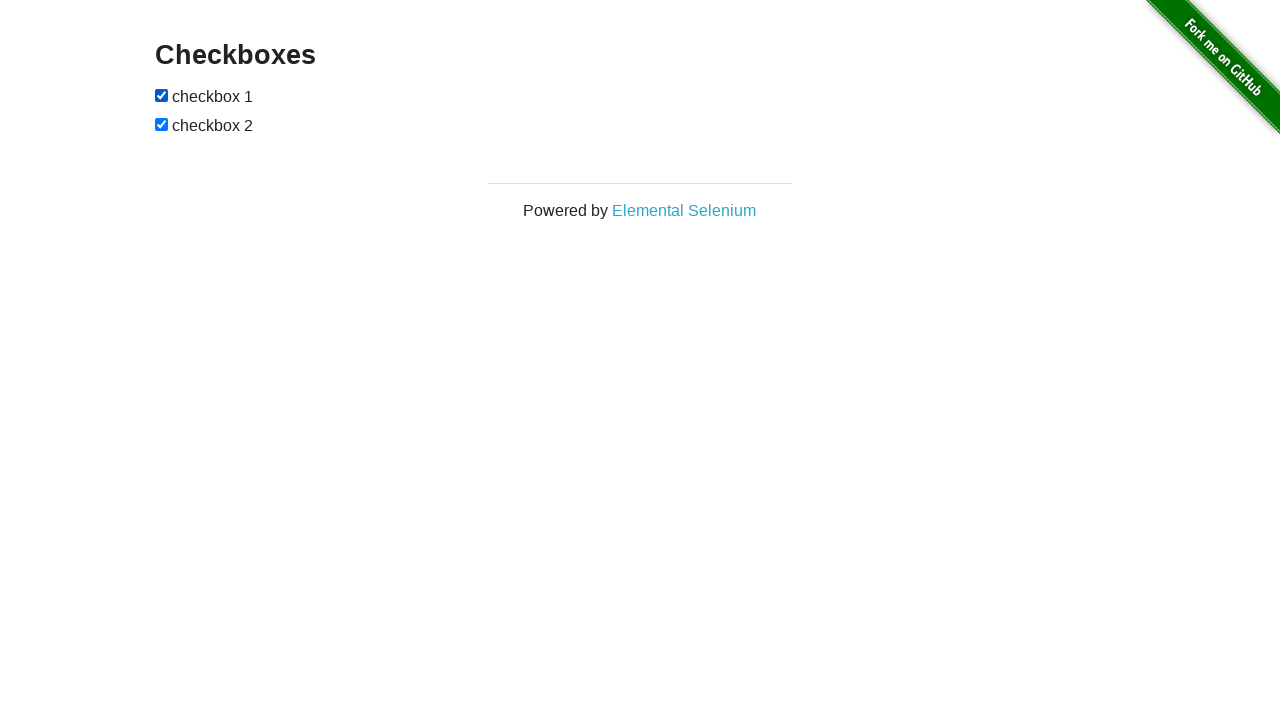

Verified that the second checkbox is checked
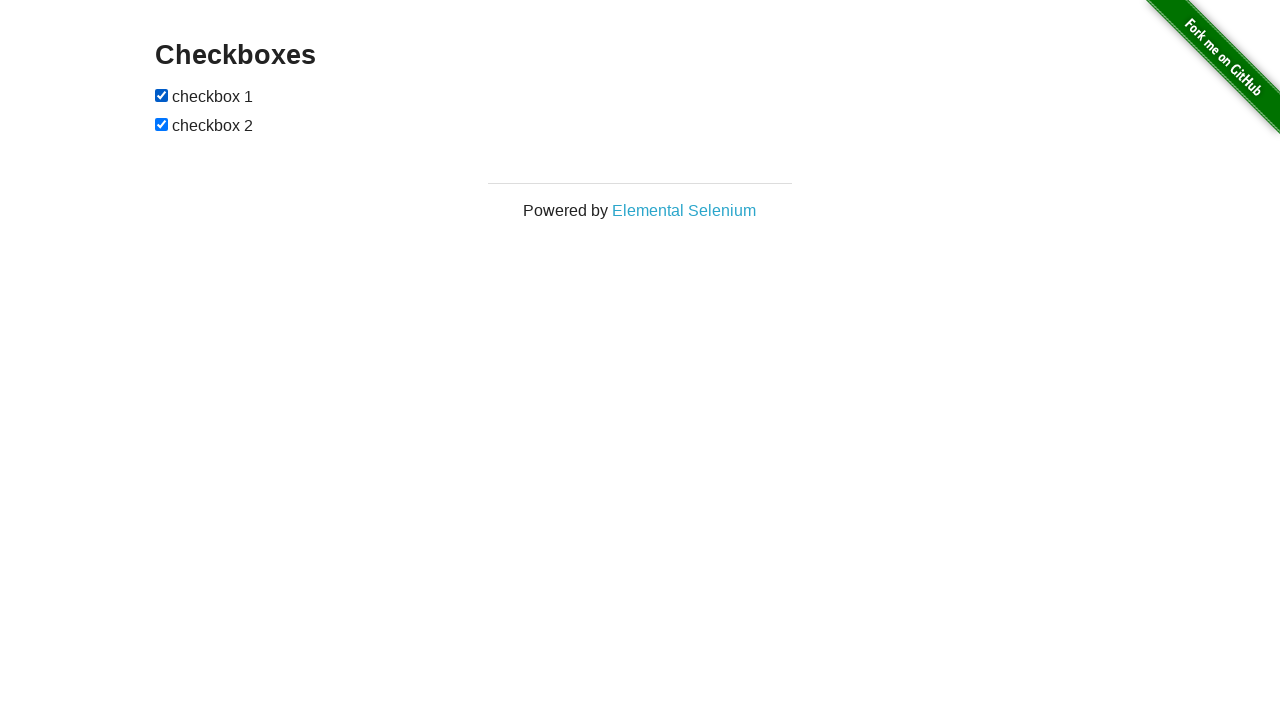

Clicked the second checkbox to uncheck it at (162, 124) on [type=checkbox] >> nth=1
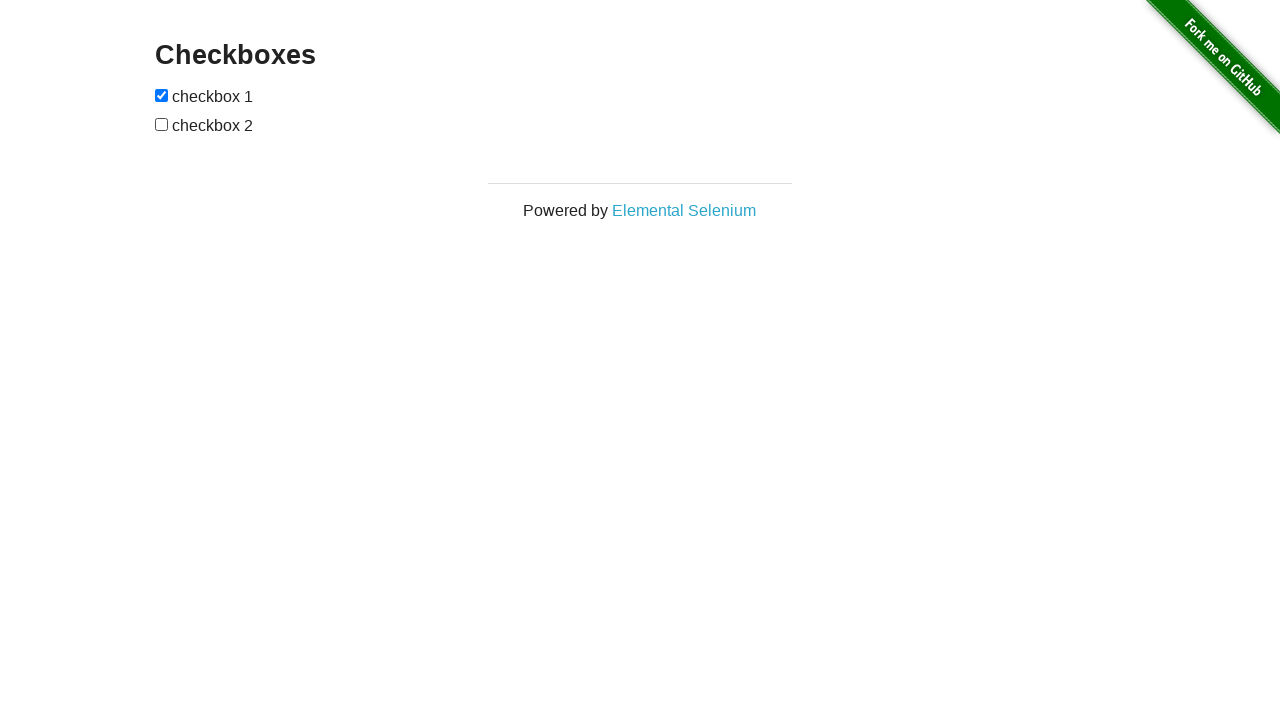

Verified that the second checkbox is now unchecked
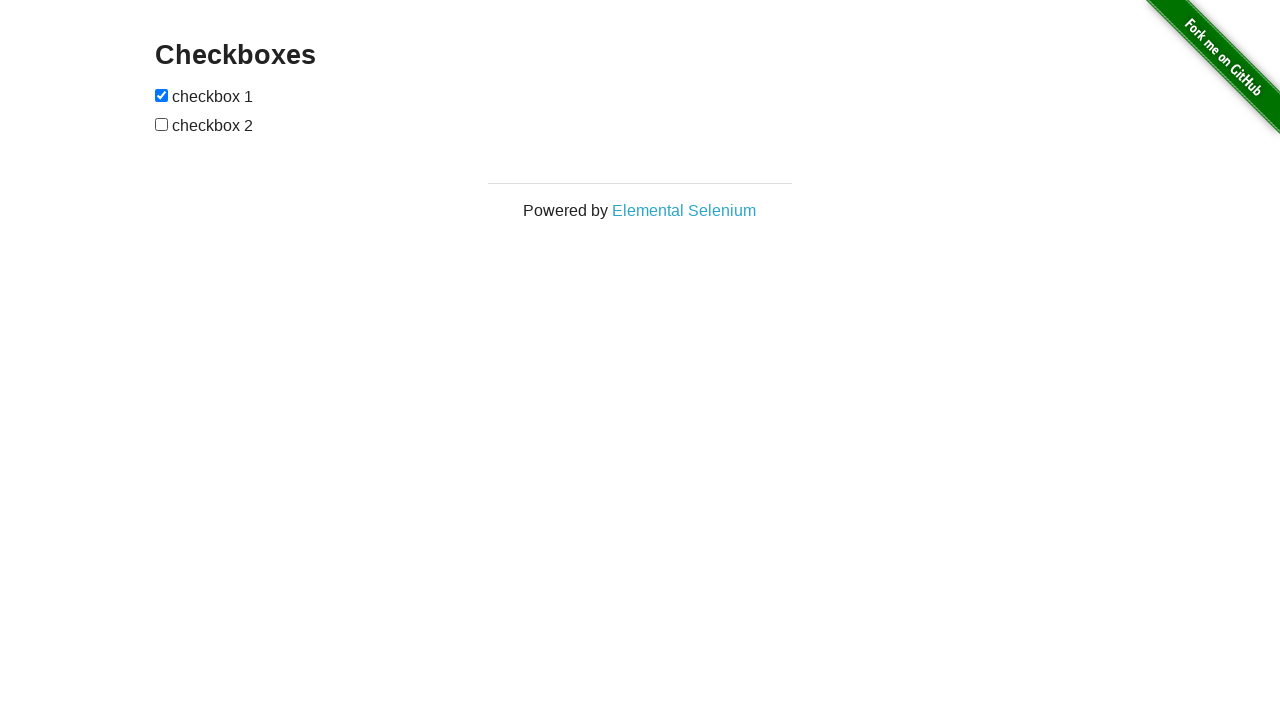

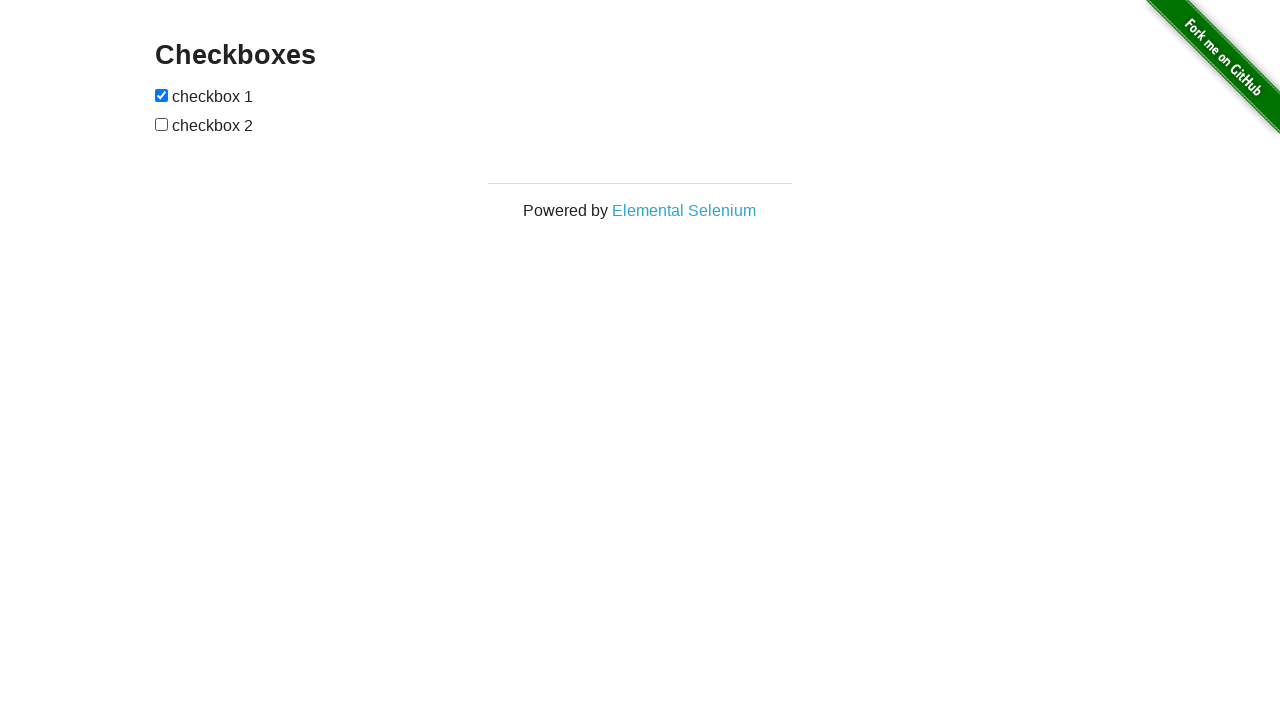